Navigates to the omayo blogspot test page and verifies the page loads by checking the window/page context is available.

Starting URL: https://omayo.blogspot.com/

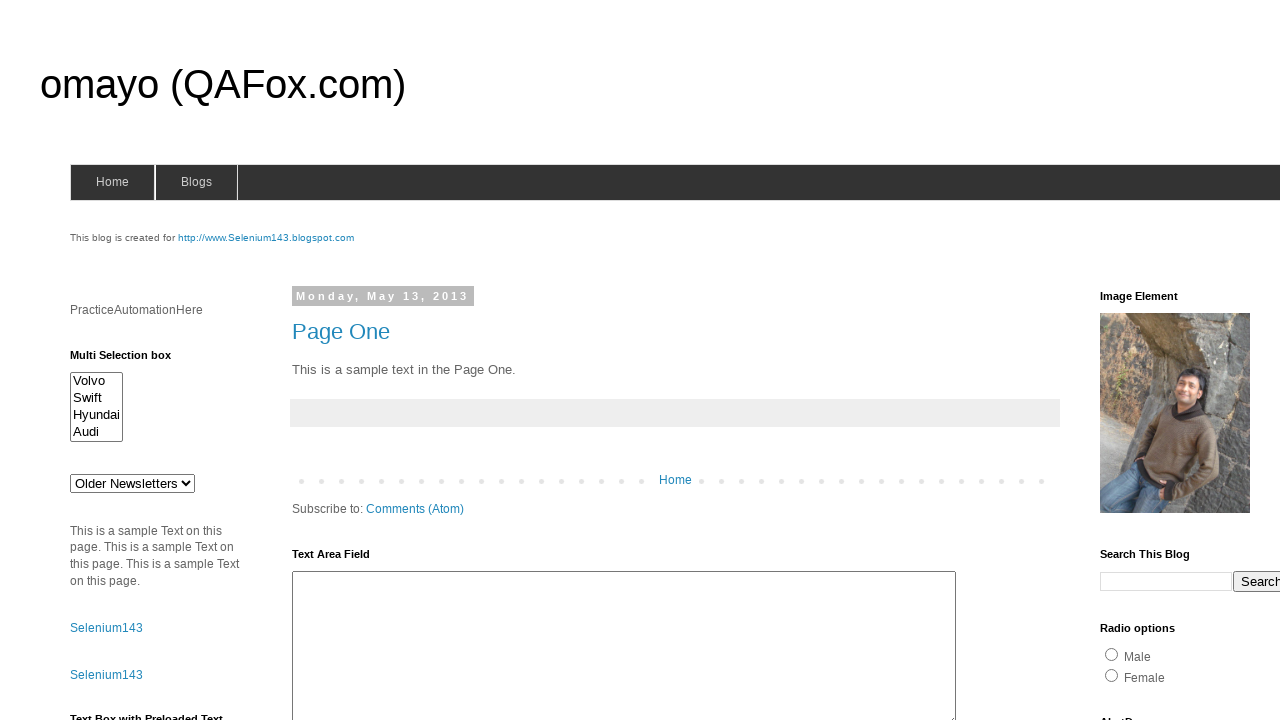

Set viewport size to 1920x1080
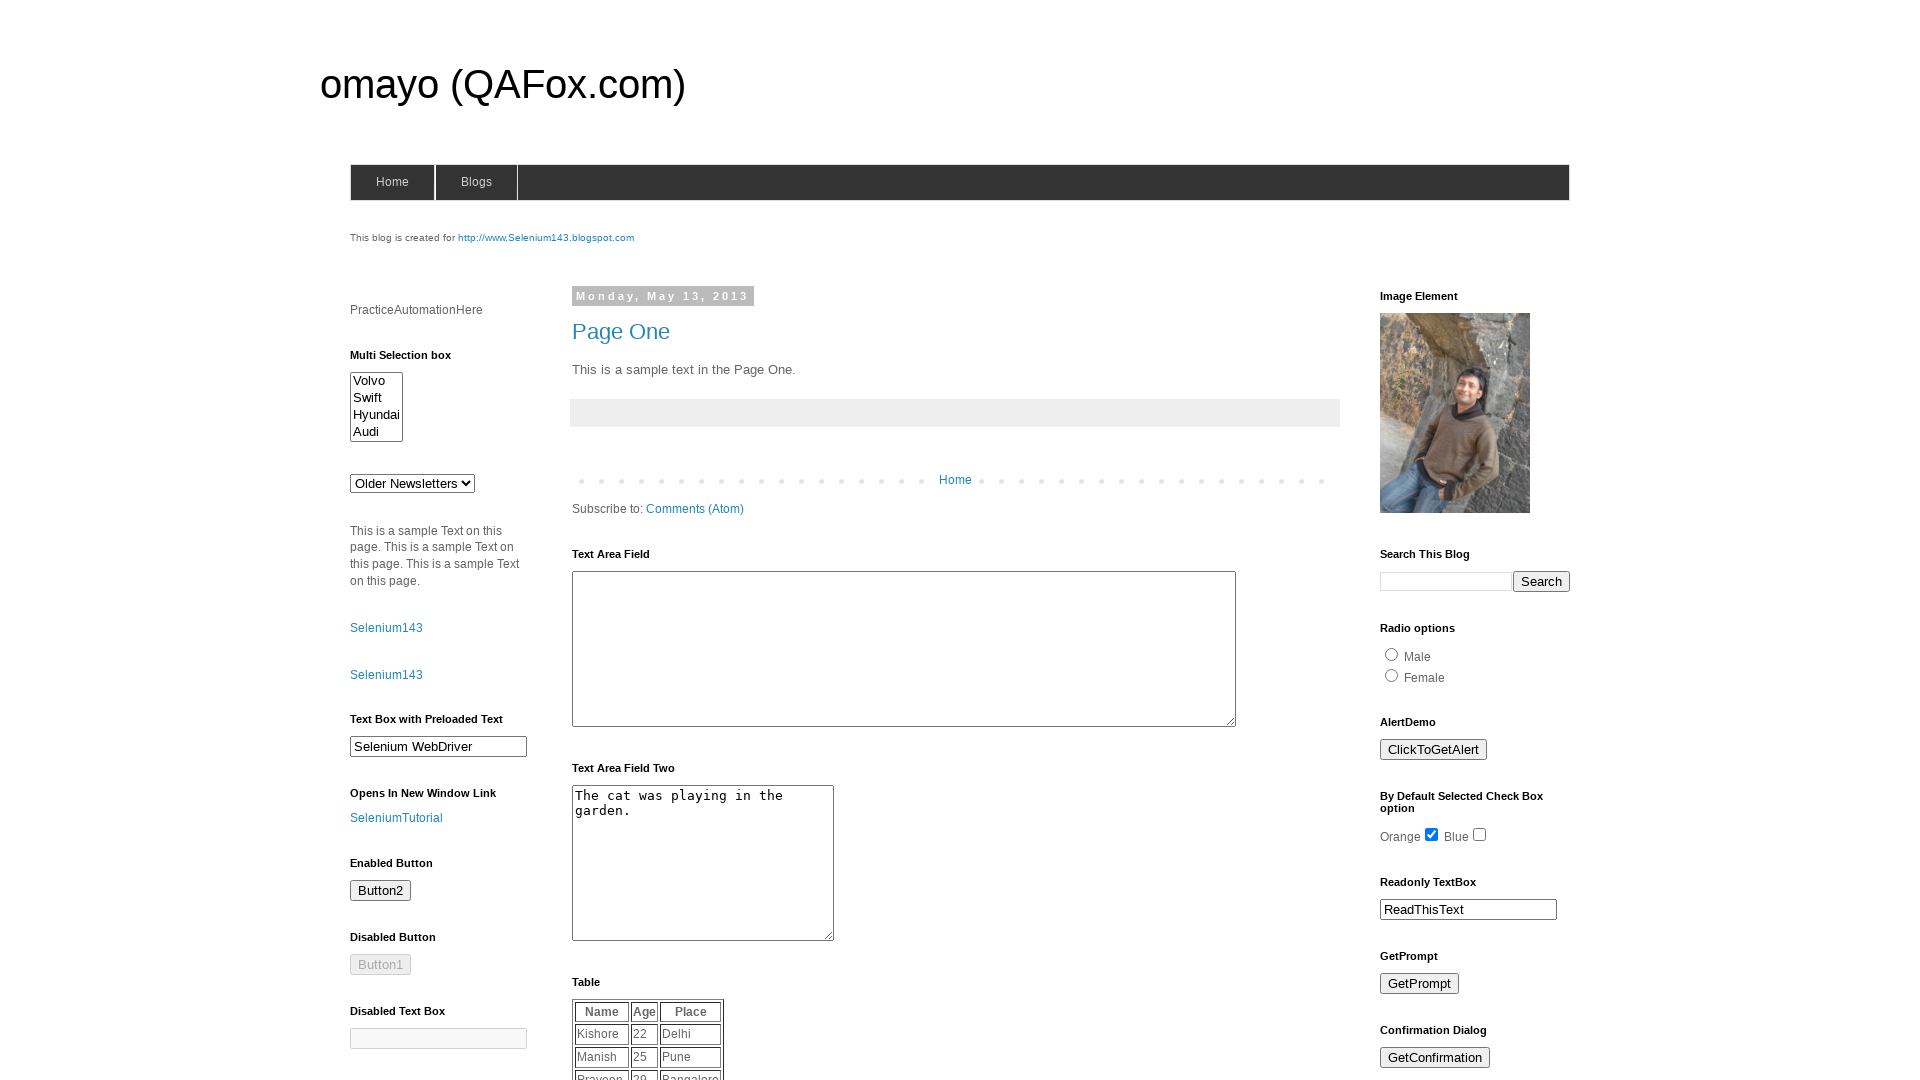

Page fully loaded (domcontentloaded)
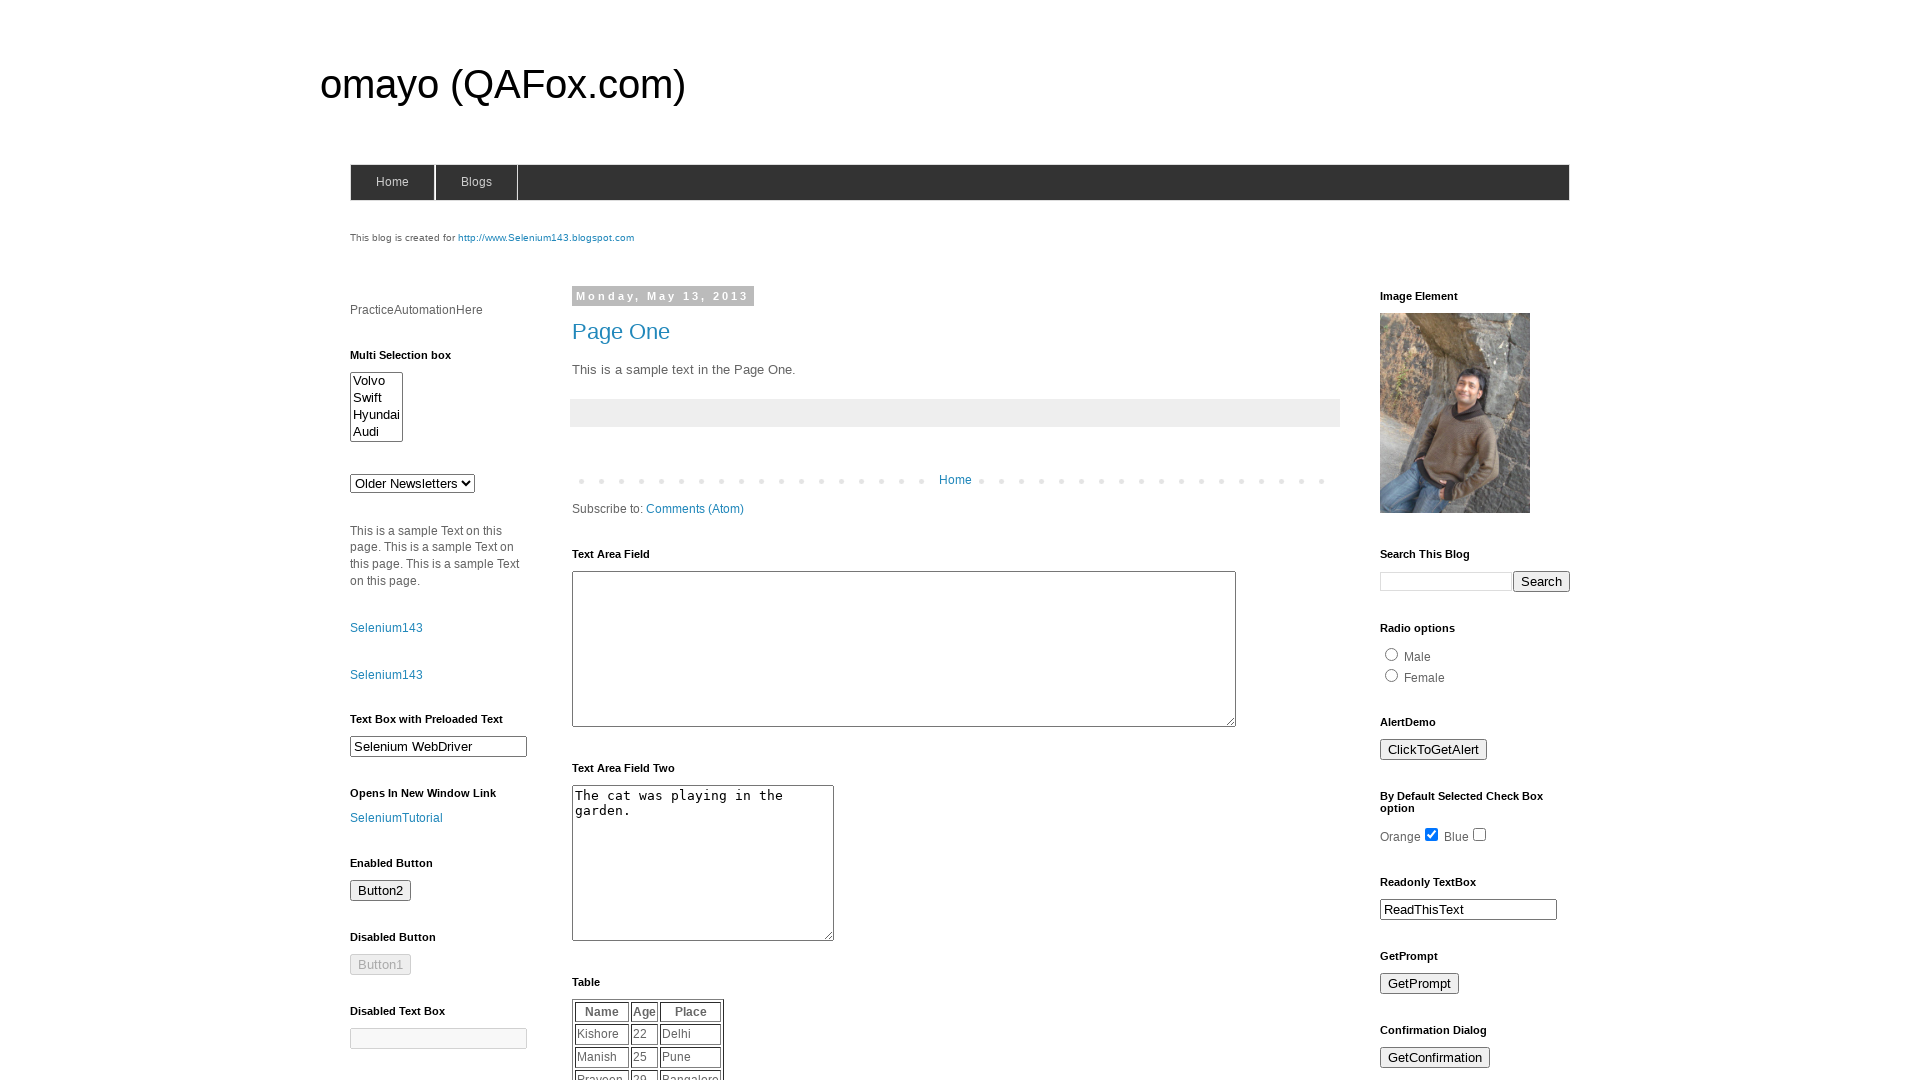

Verified page context is available (window handle exists)
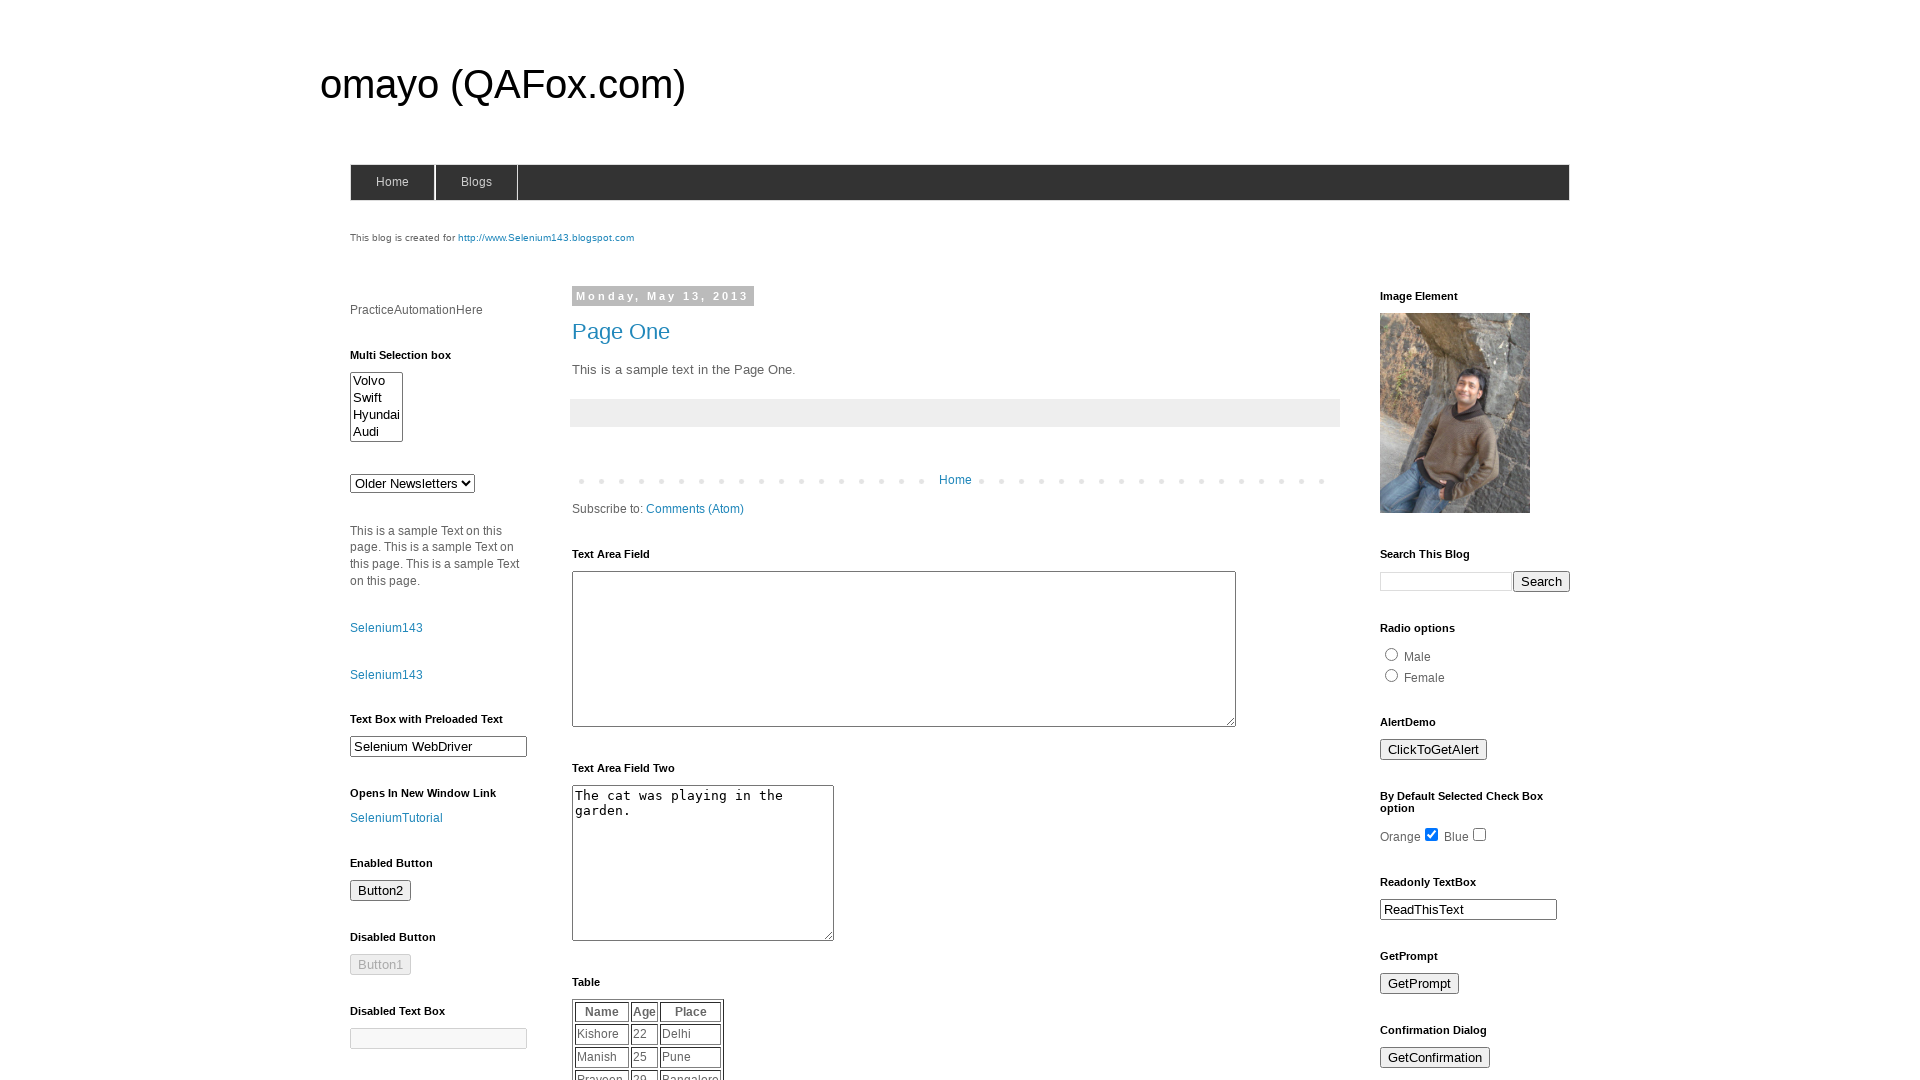

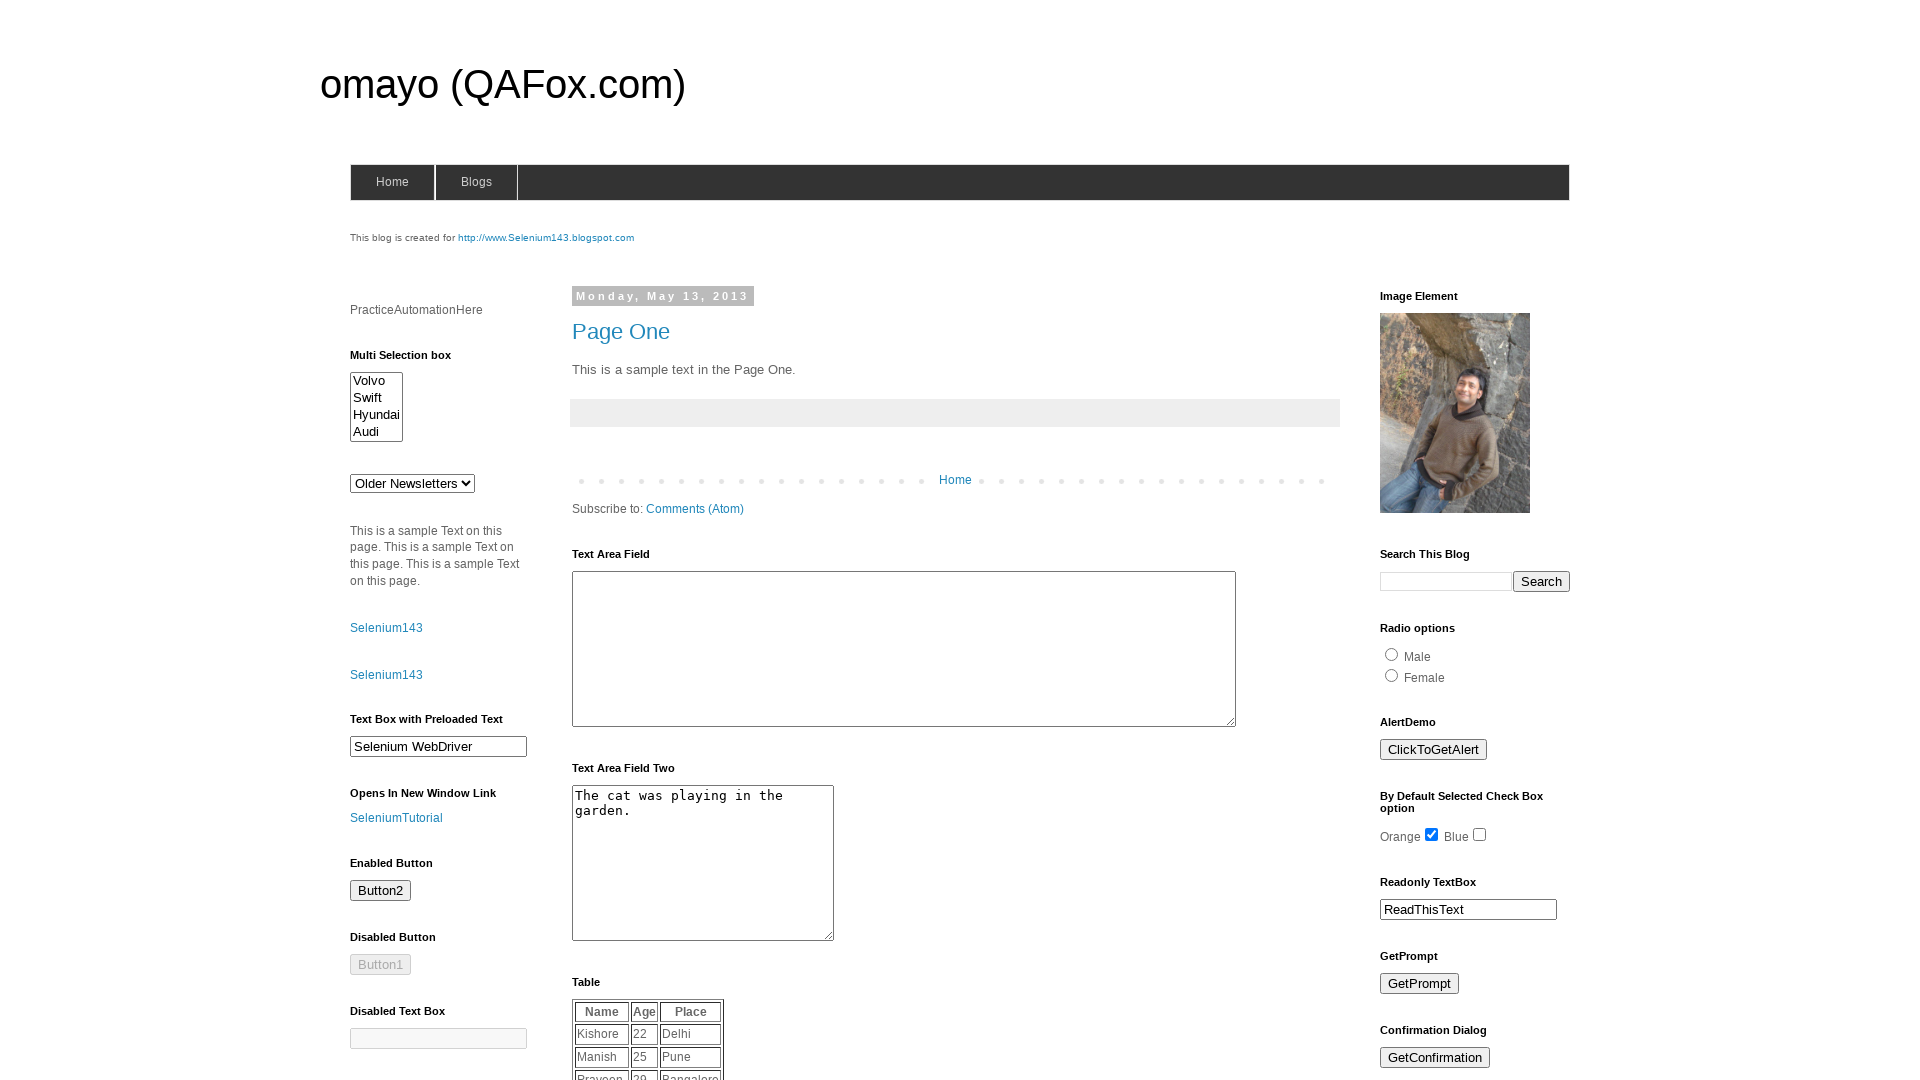